Tests Python.org search functionality by searching for "pycon" and verifying that search results are found on the results page.

Starting URL: http://www.python.org

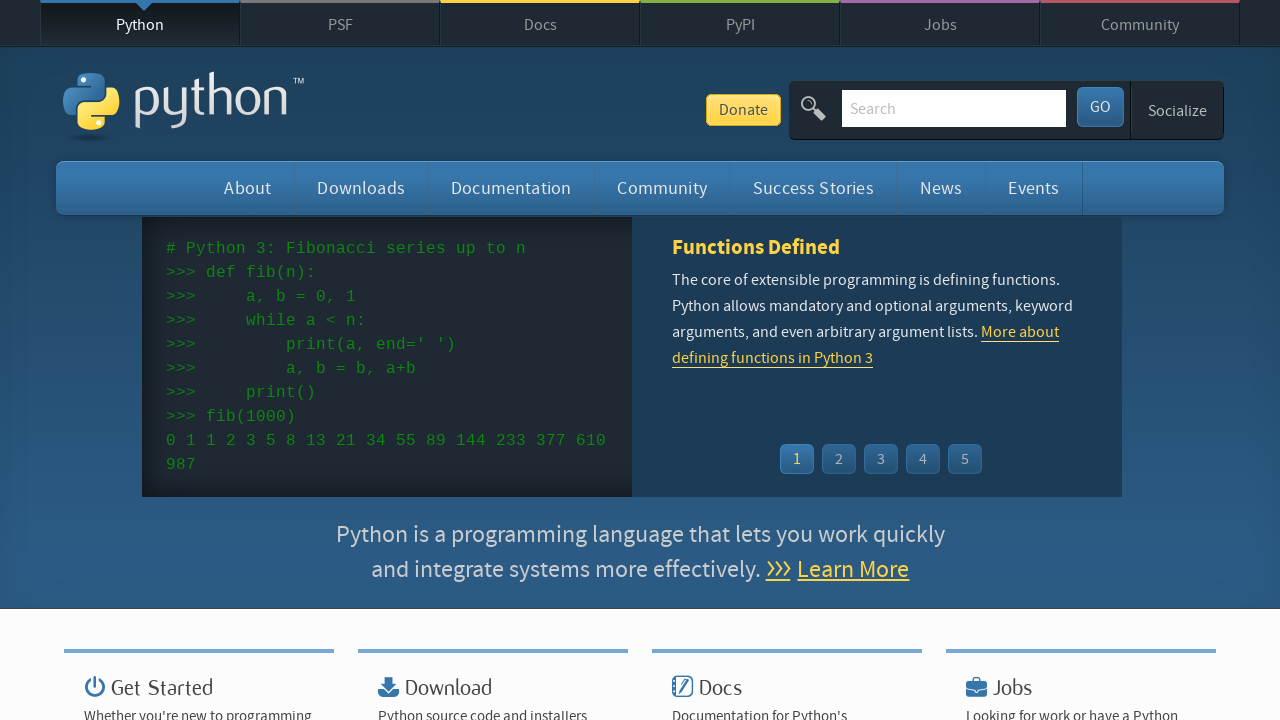

Verified page title contains 'Python'
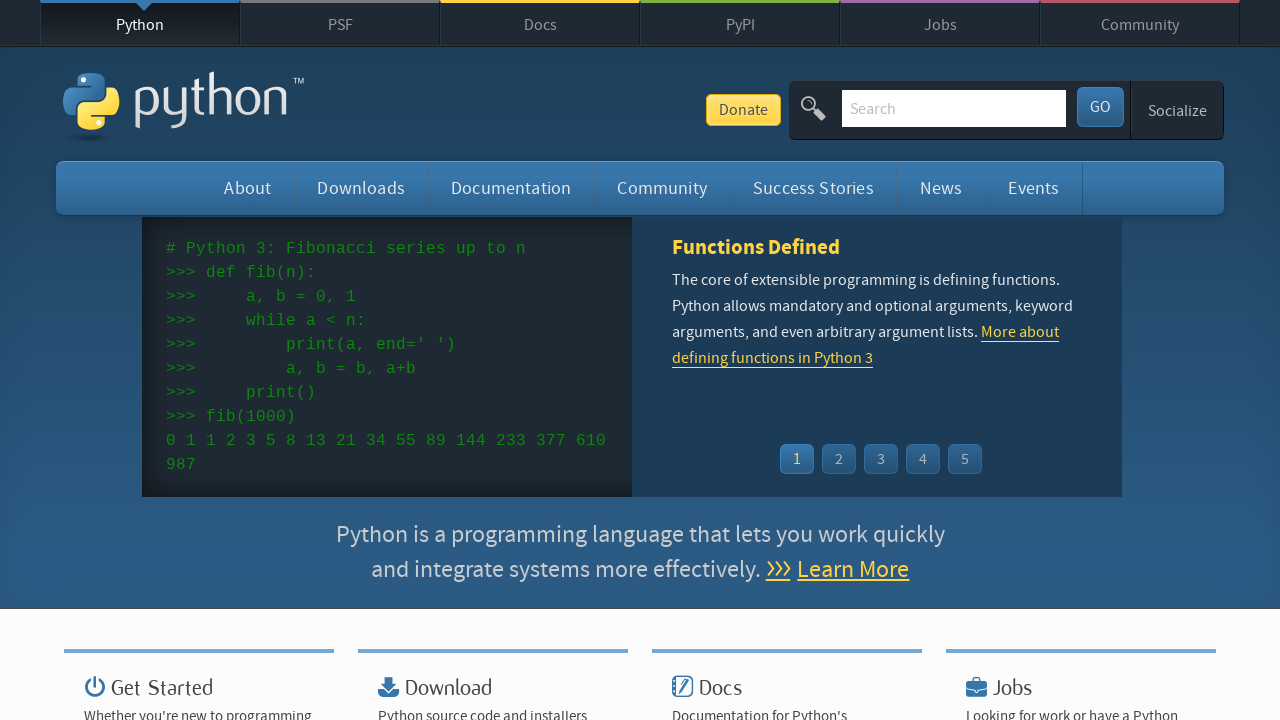

Filled search box with 'pycon' on input[name='q']
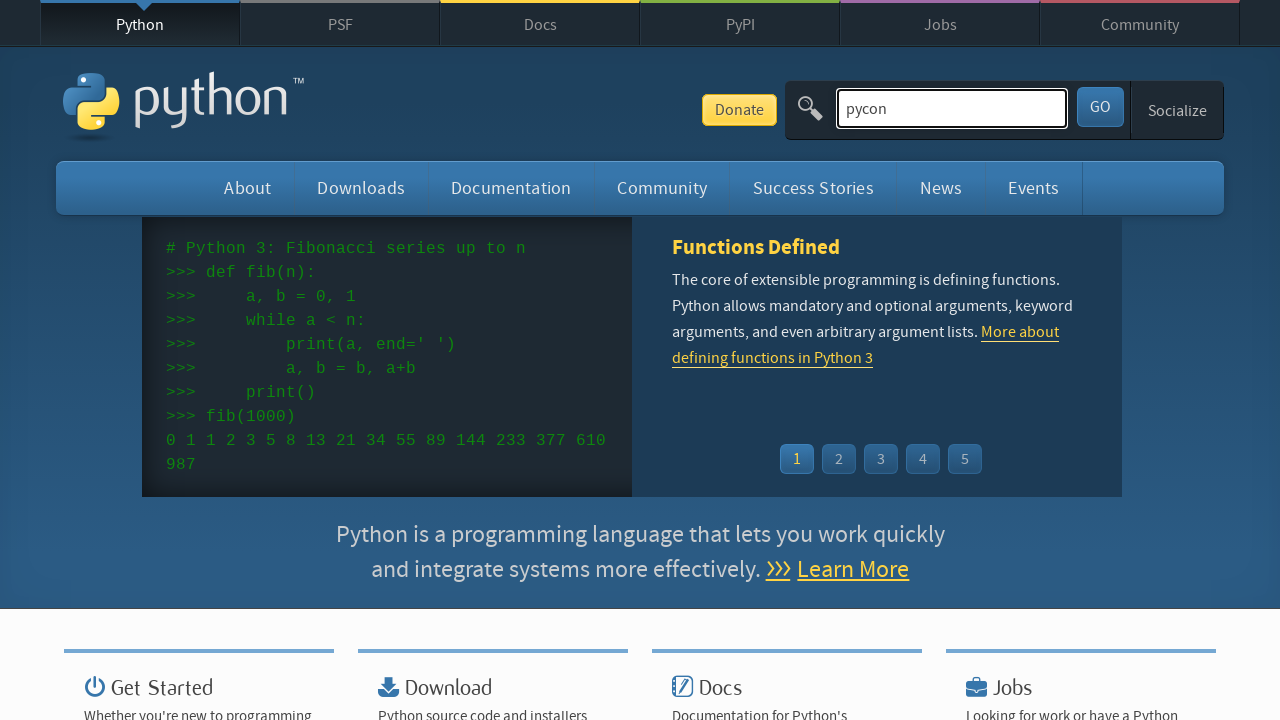

Clicked search submit button at (1100, 107) on #submit
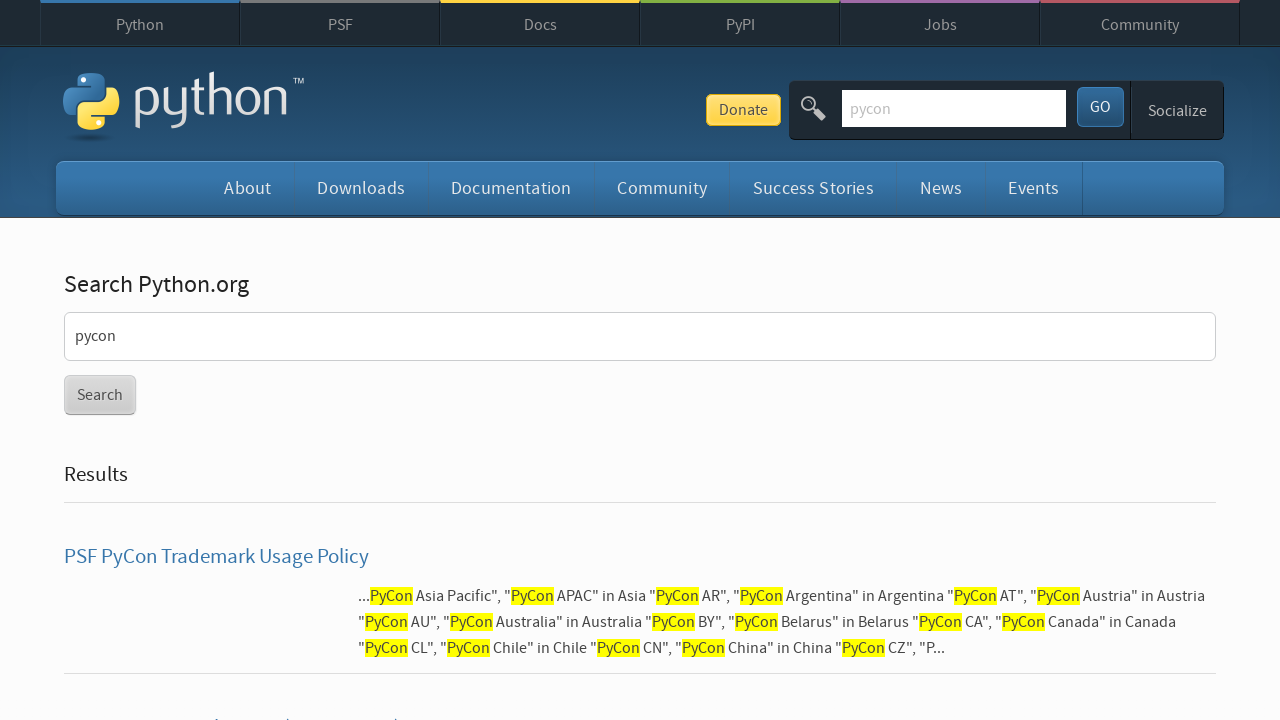

Search results page loaded
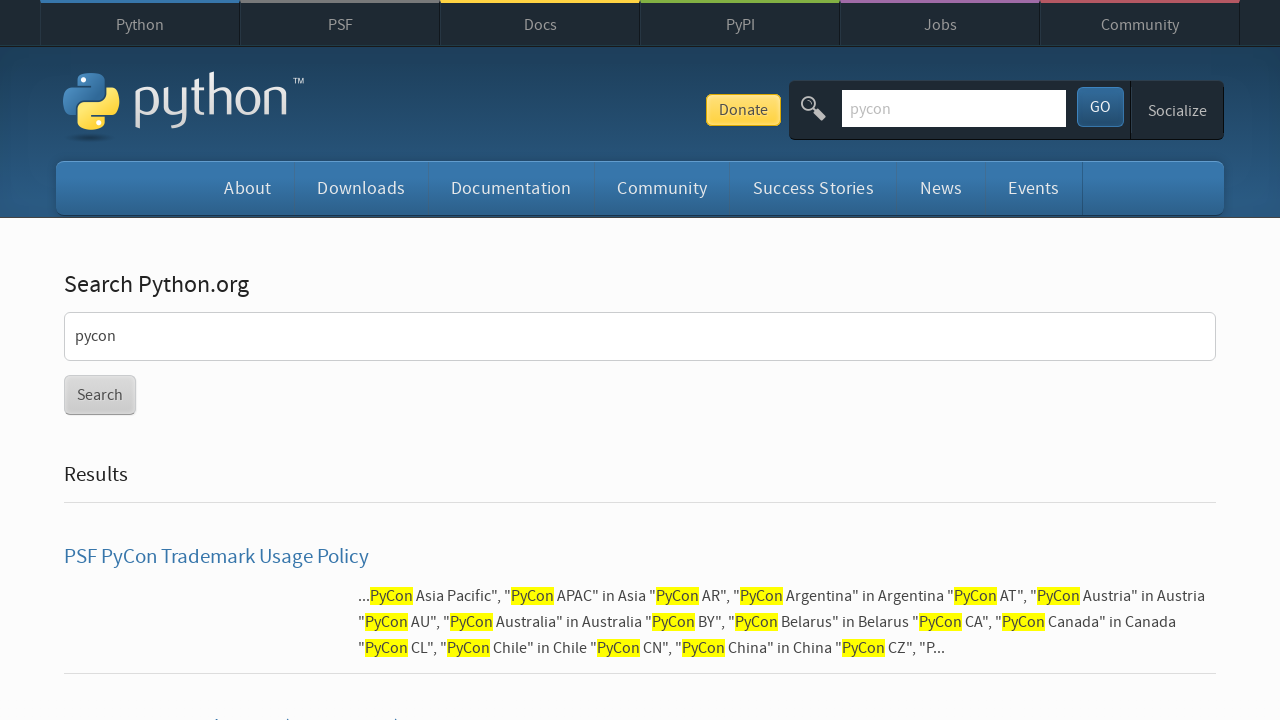

Verified search results were found for 'pycon'
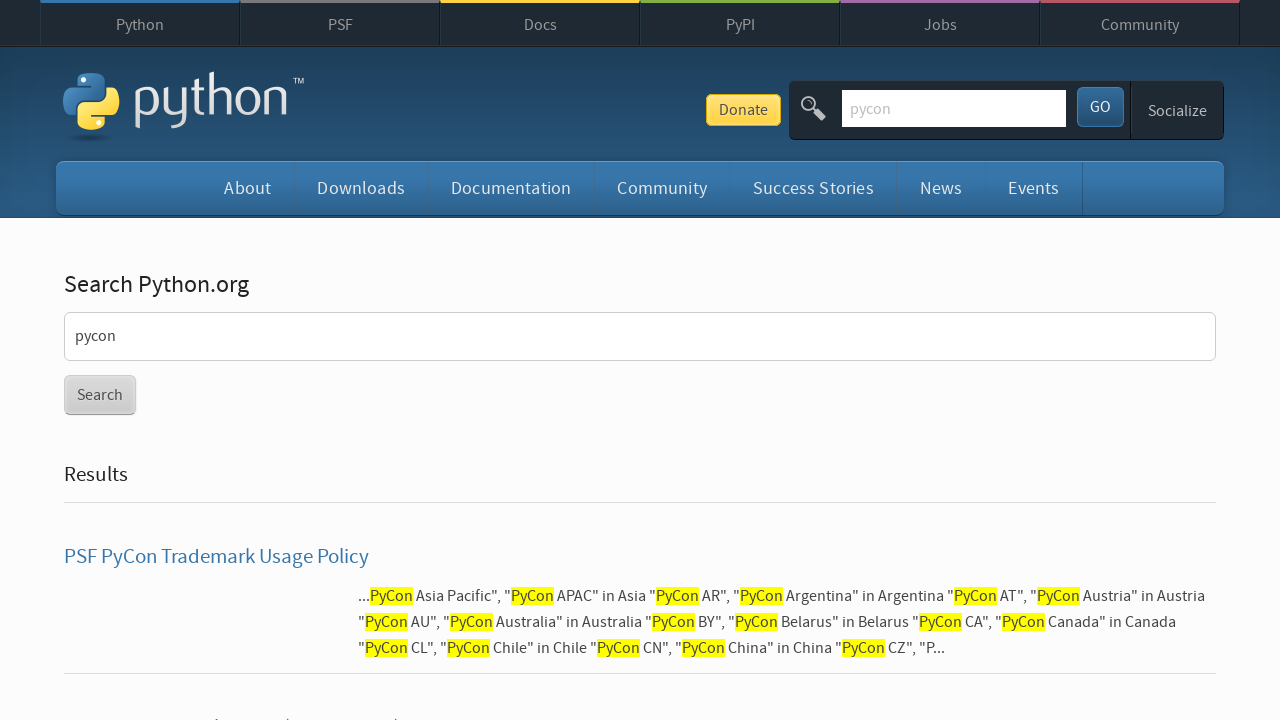

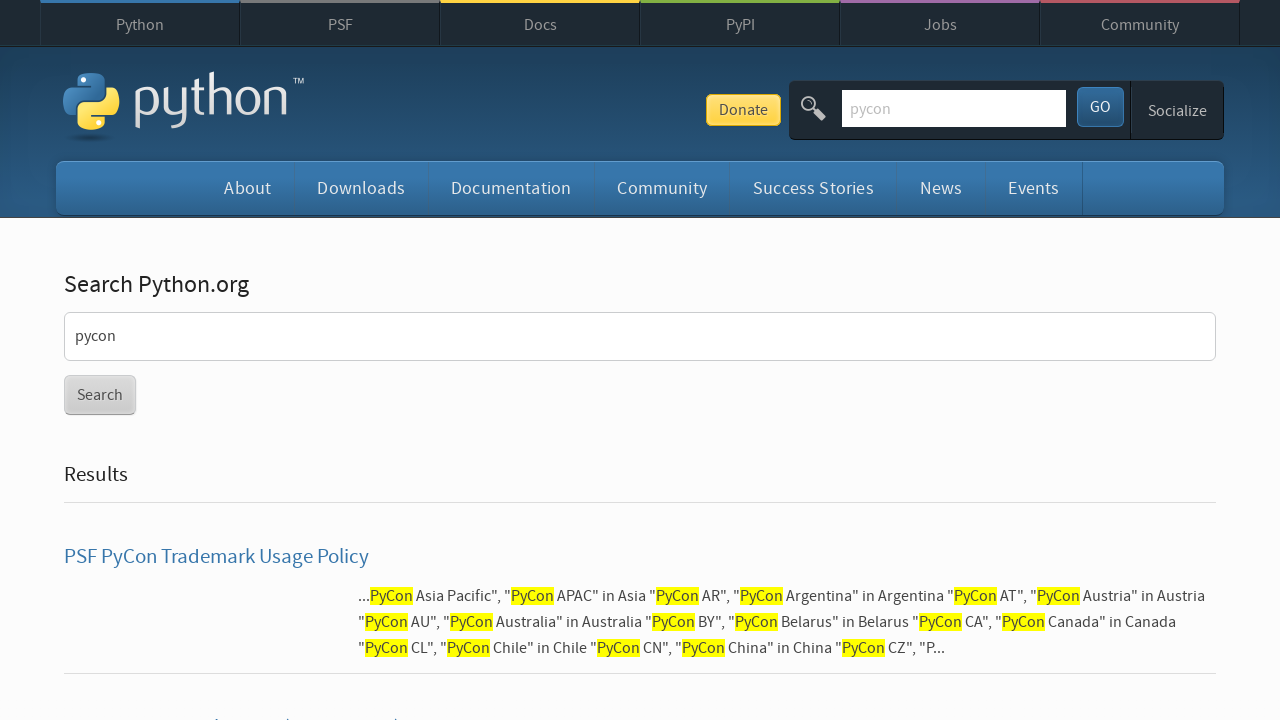